Tests the dynamic enable/disable functionality by clicking the Enable button, verifying the textbox becomes enabled and the success message appears, then clicking Disable and verifying the textbox becomes disabled with the appropriate message.

Starting URL: https://the-internet.herokuapp.com/dynamic_controls

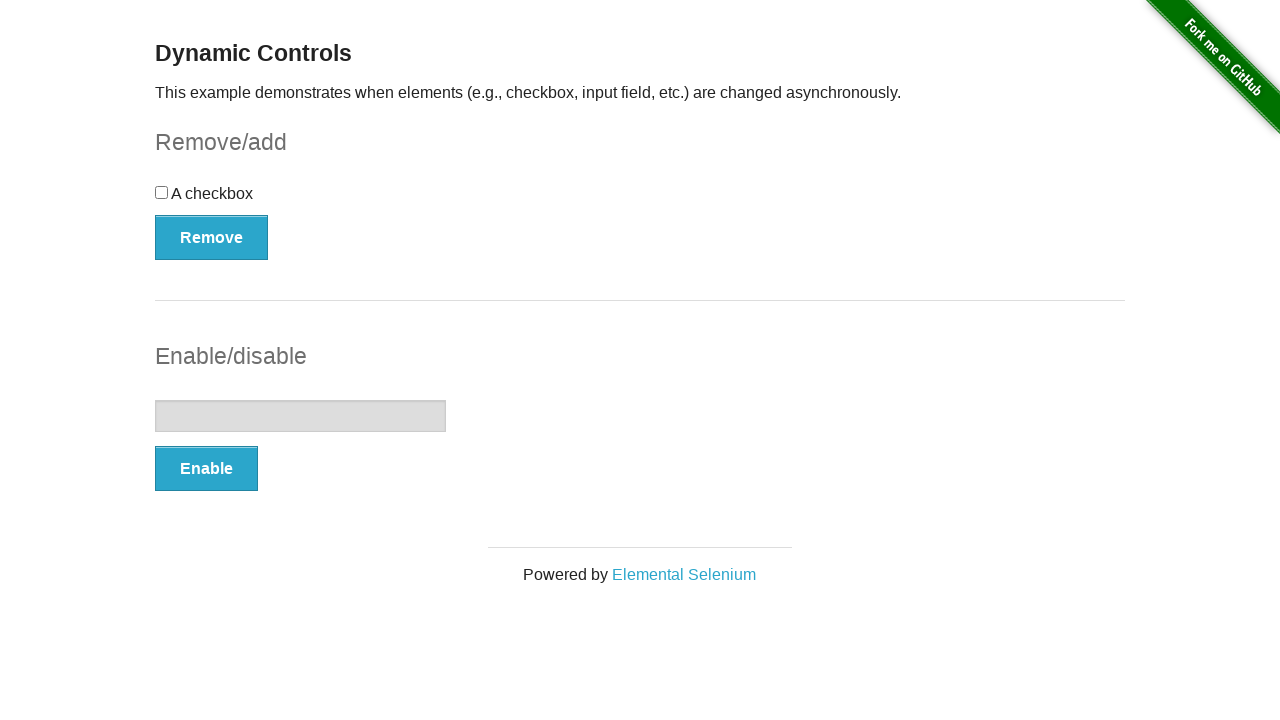

Clicked the Enable button at (206, 469) on xpath=//button[.='Enable']
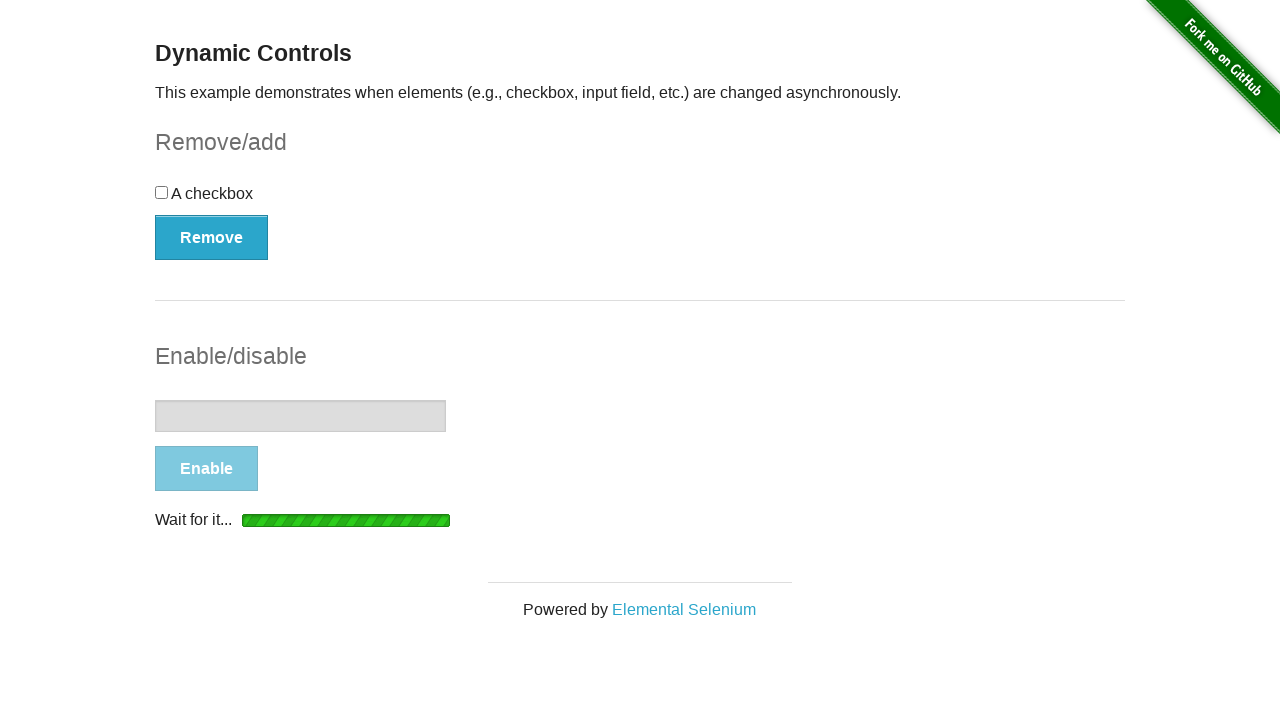

Waited for success message to appear
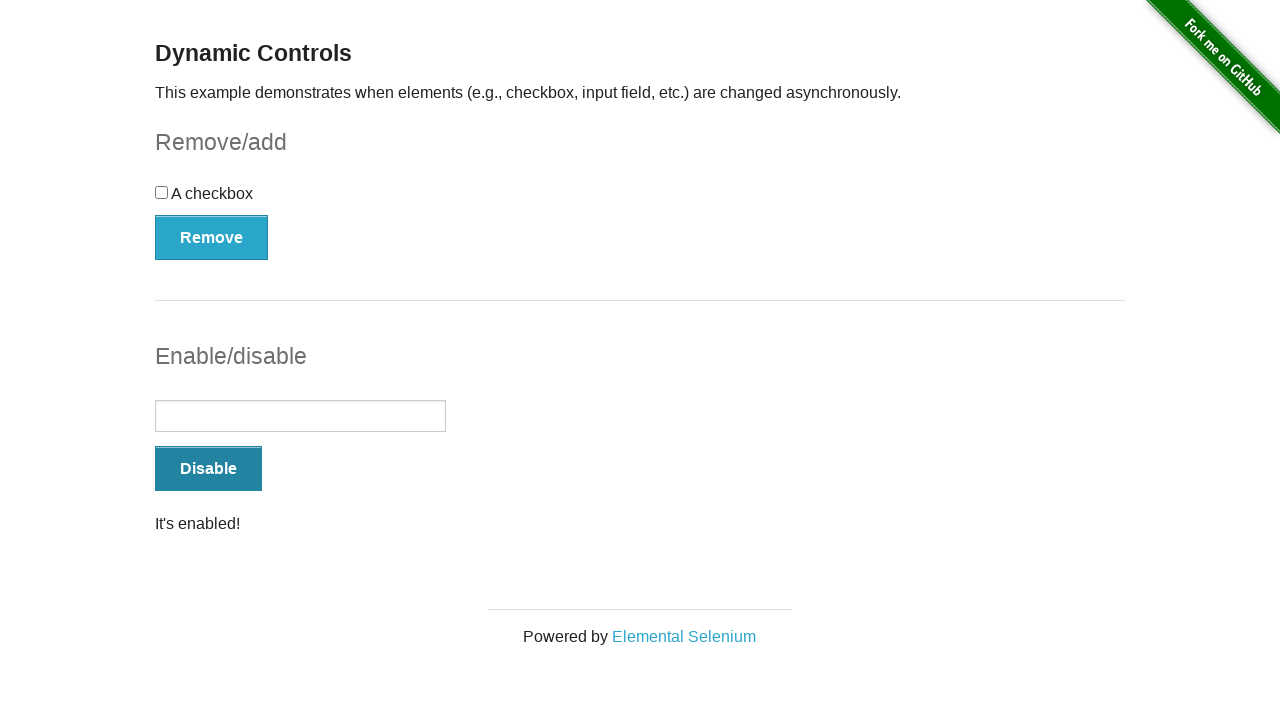

Located the message element
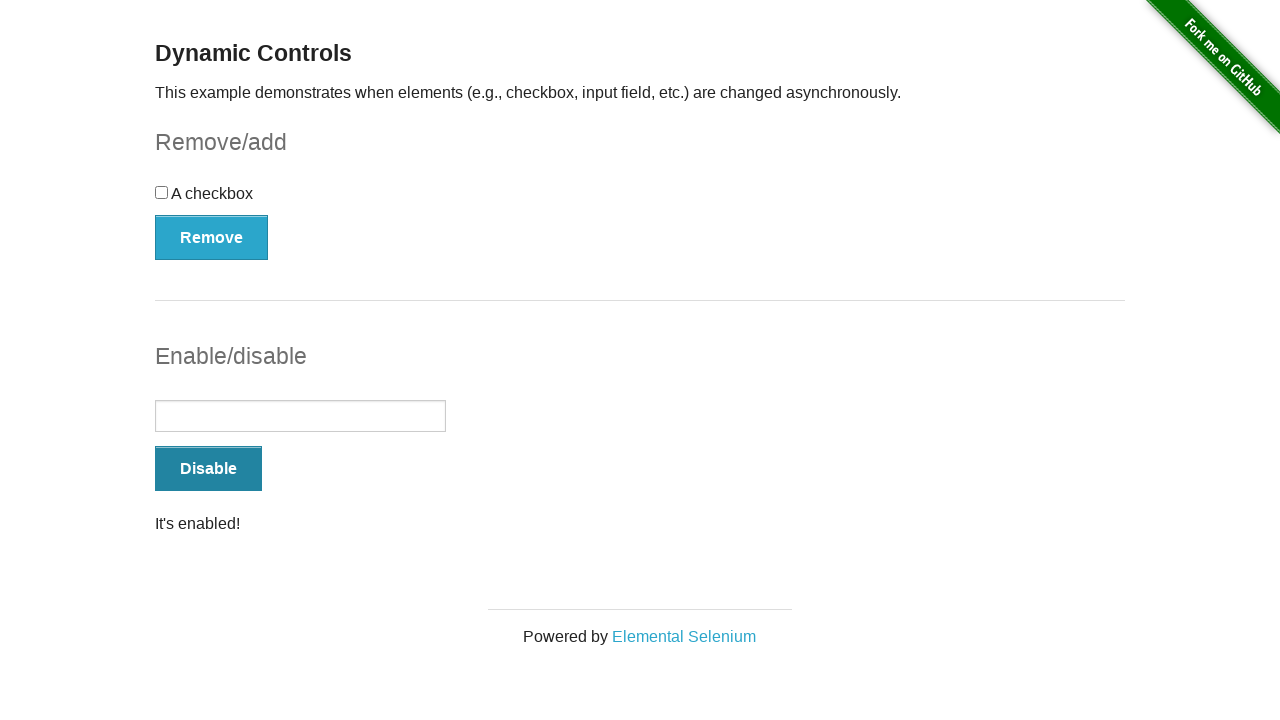

Verified message displays 'It's enabled!'
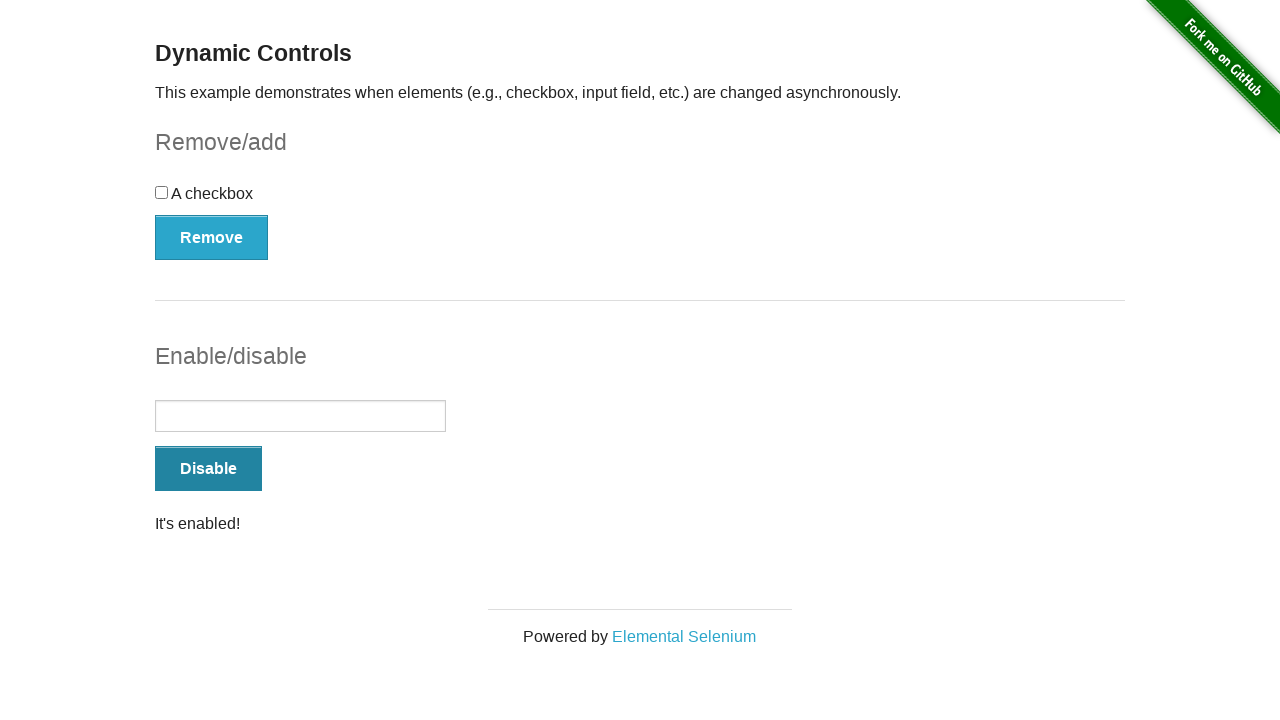

Located the textbox element
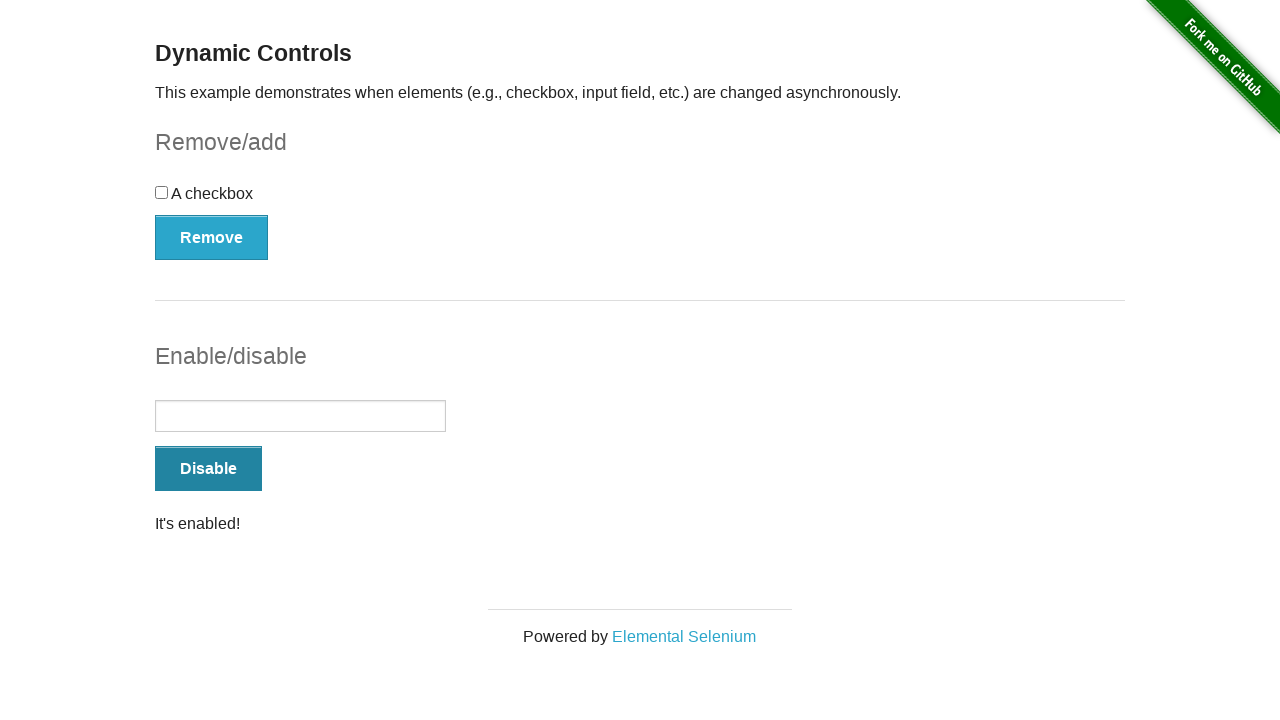

Waited for textbox to become enabled
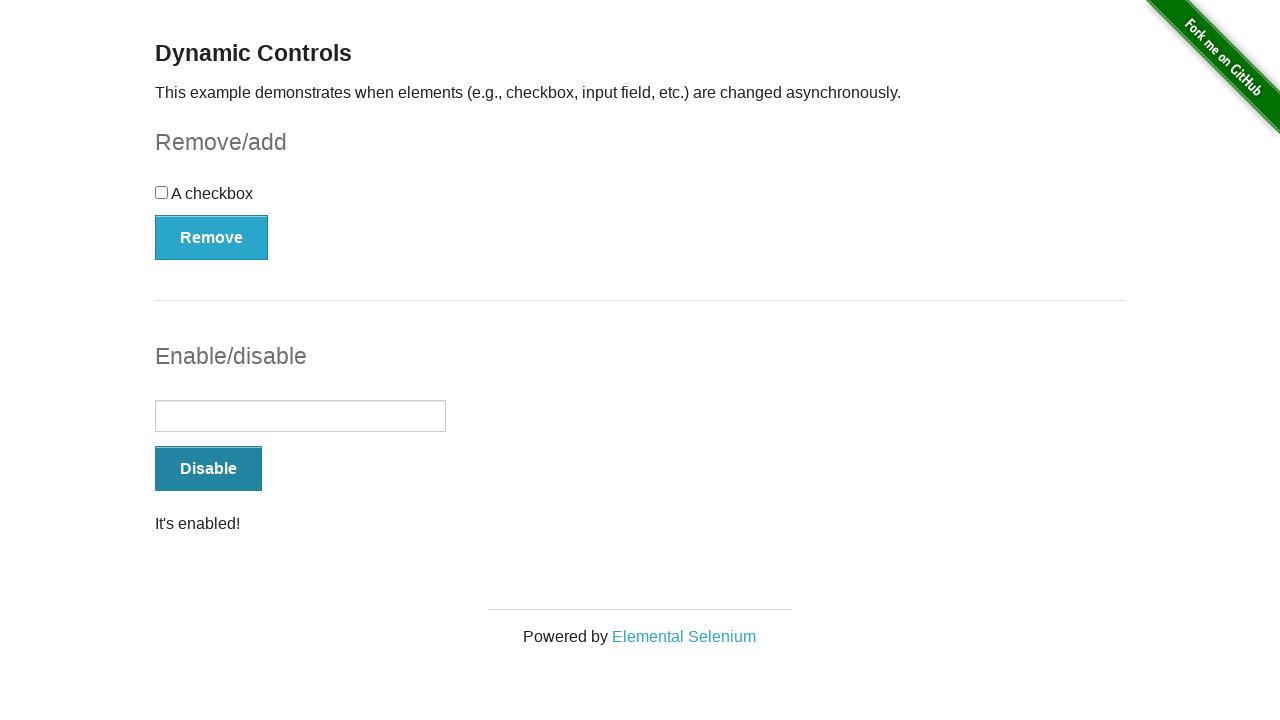

Clicked the enabled textbox at (300, 416) on input[type='text']
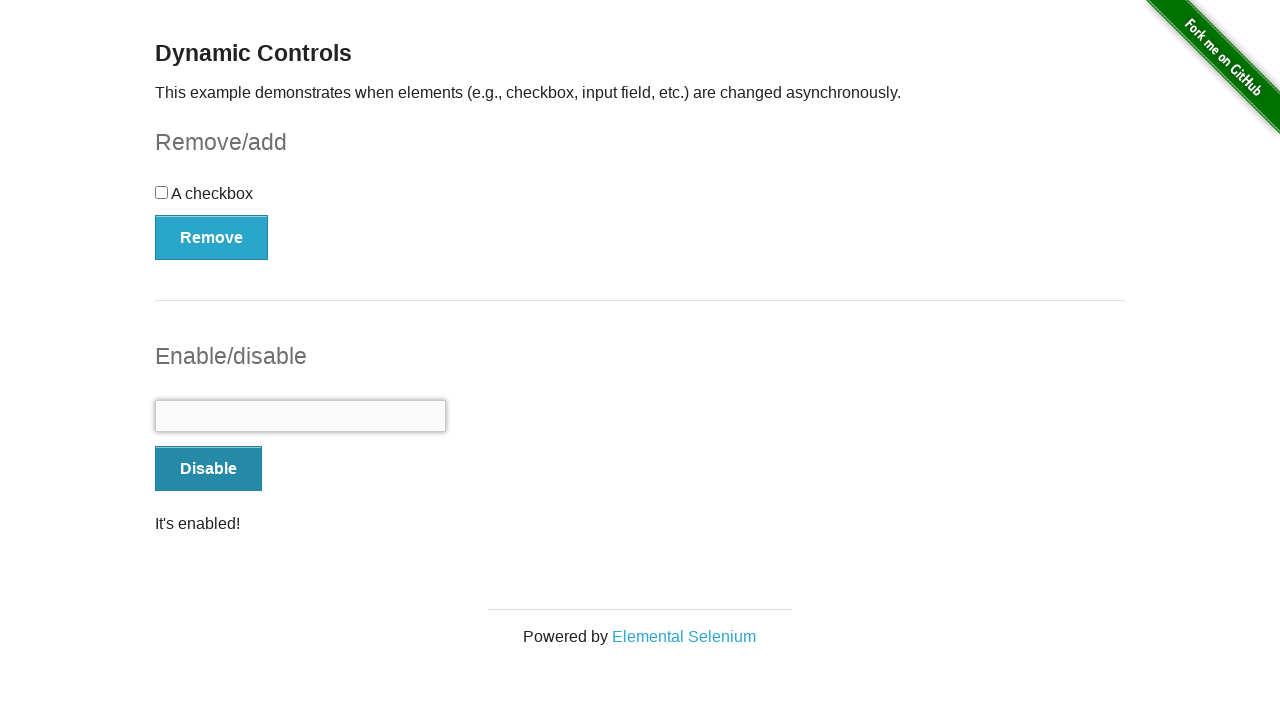

Clicked the Disable button at (208, 469) on xpath=//button[.='Disable']
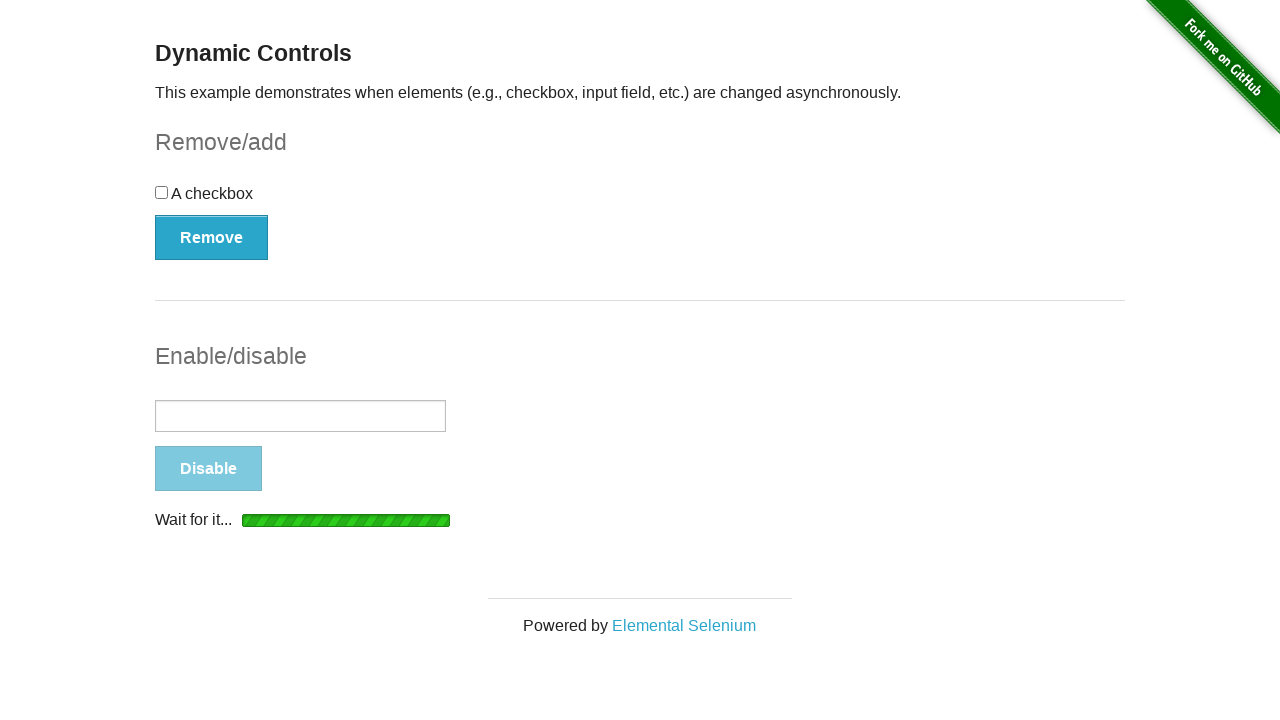

Waited for disabled message to appear
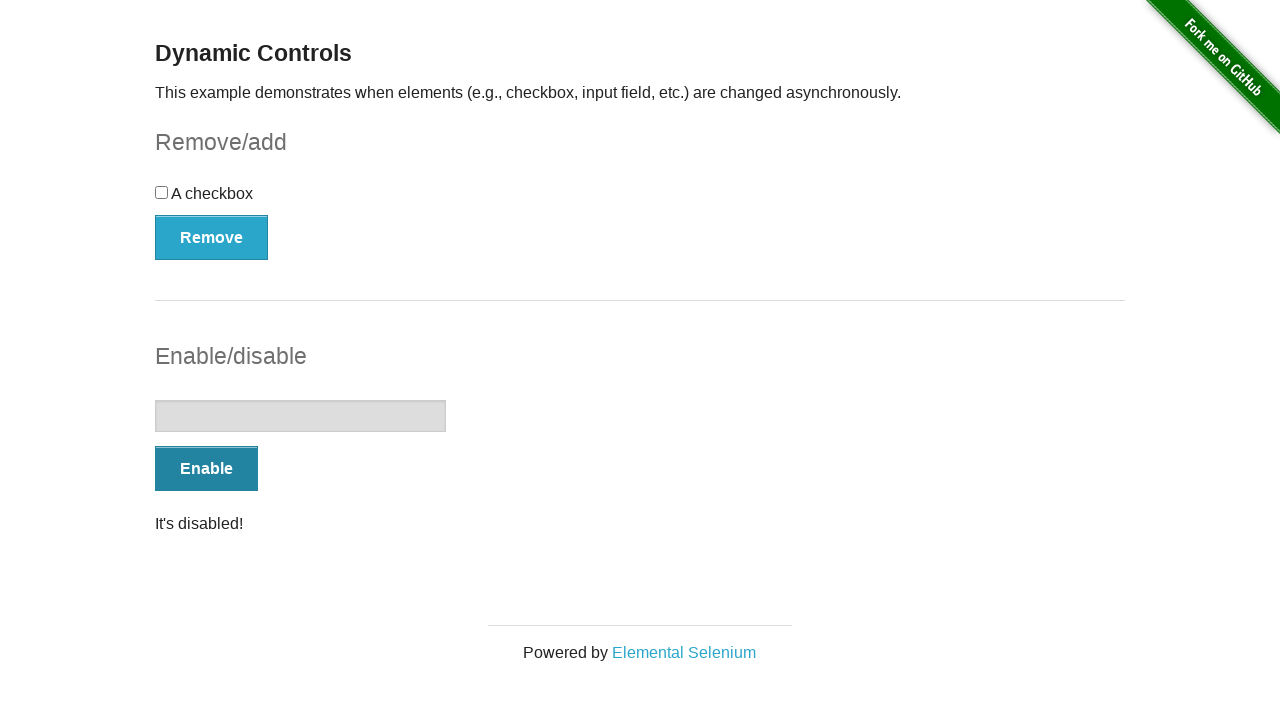

Located the message element again
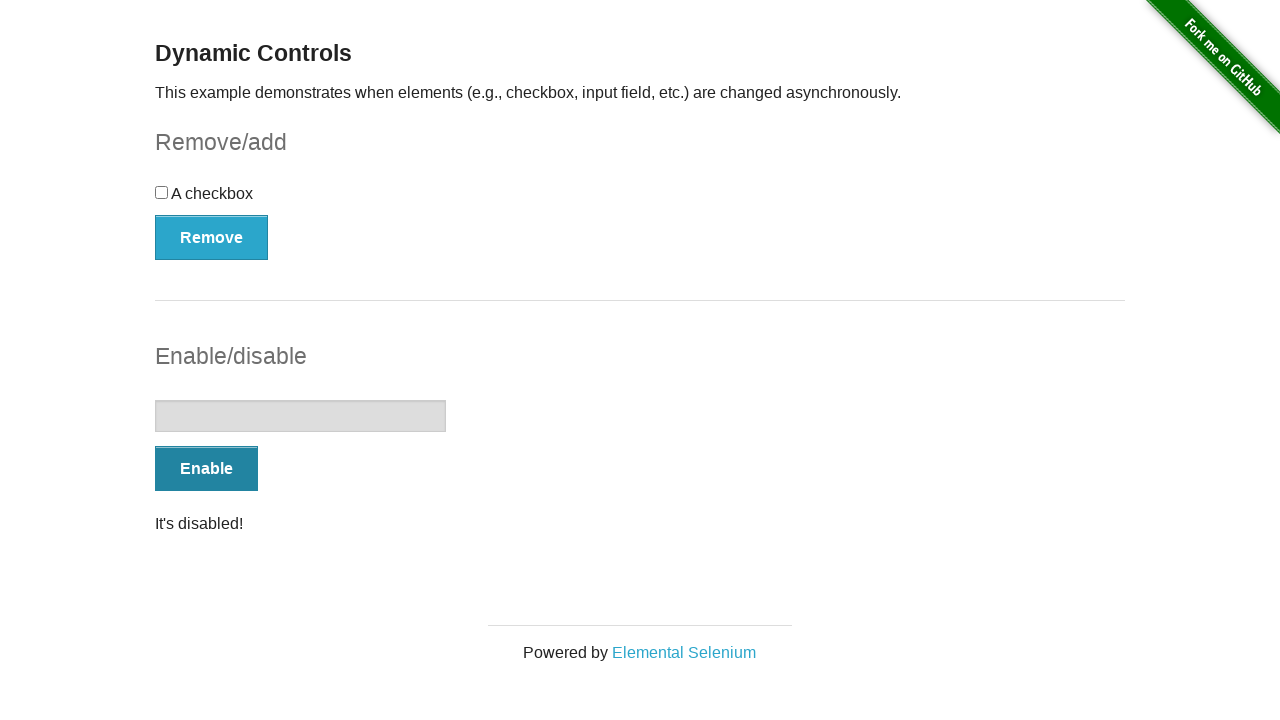

Verified message displays 'It's disabled!'
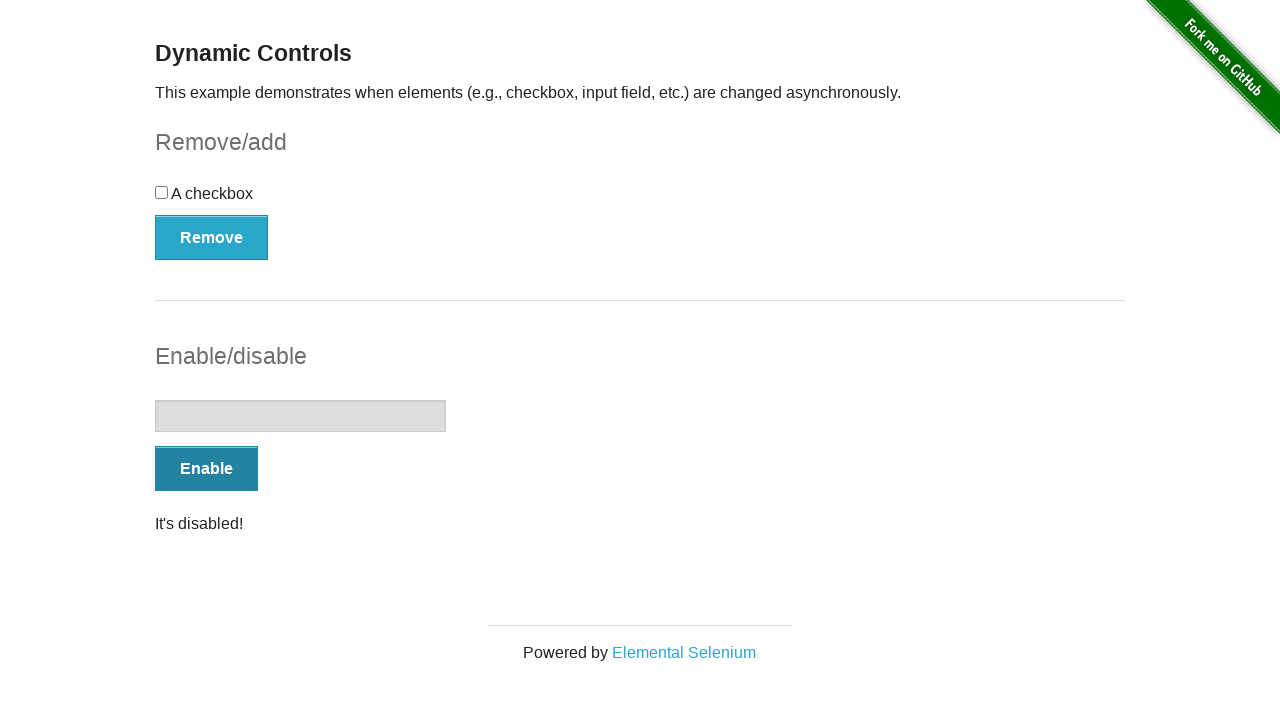

Waited for textbox to become disabled
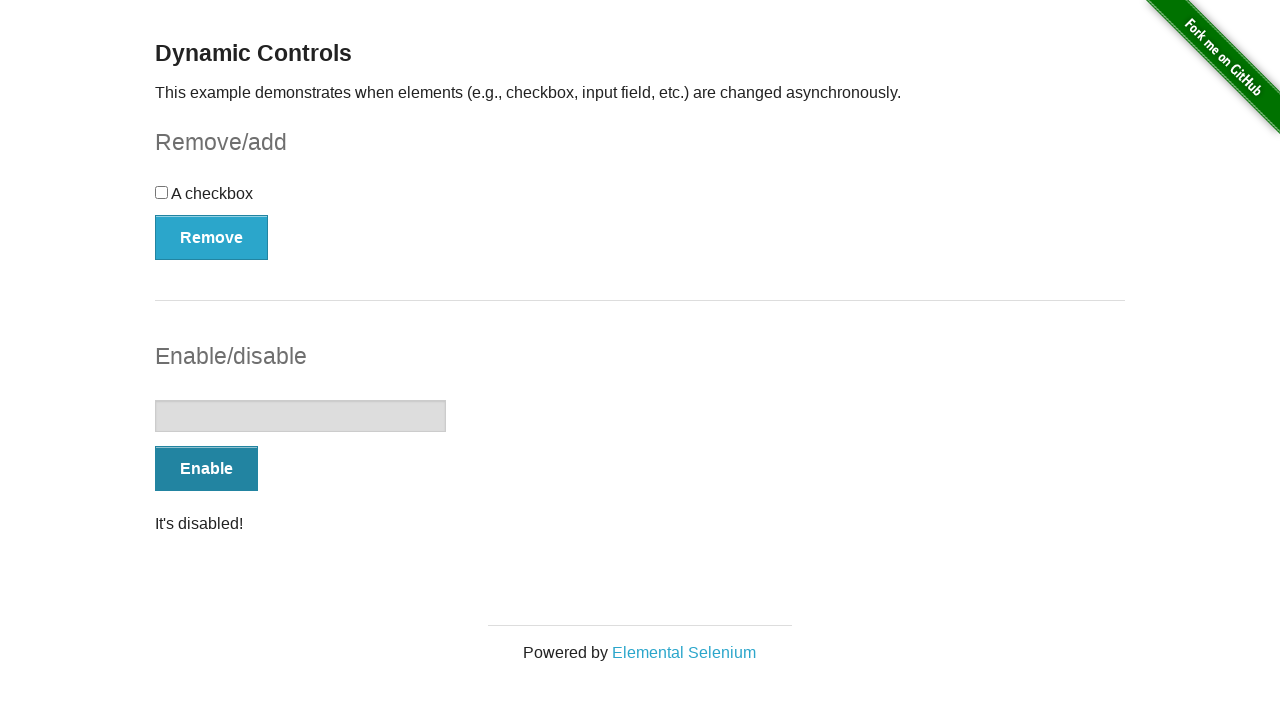

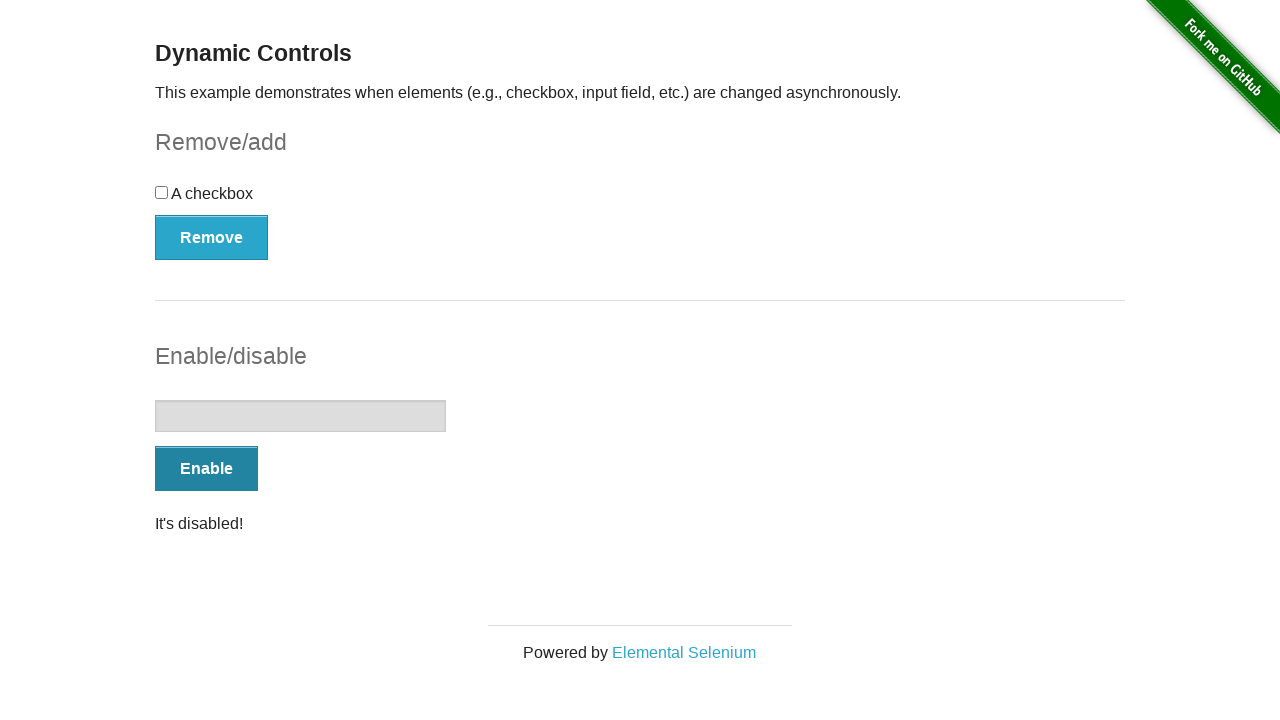